Tests keyboard actions by typing text in the first textarea, selecting all with Ctrl+A, copying with Ctrl+C, tabbing to the next field, and pasting with Ctrl+V to demonstrate text comparison functionality.

Starting URL: https://text-compare.com/

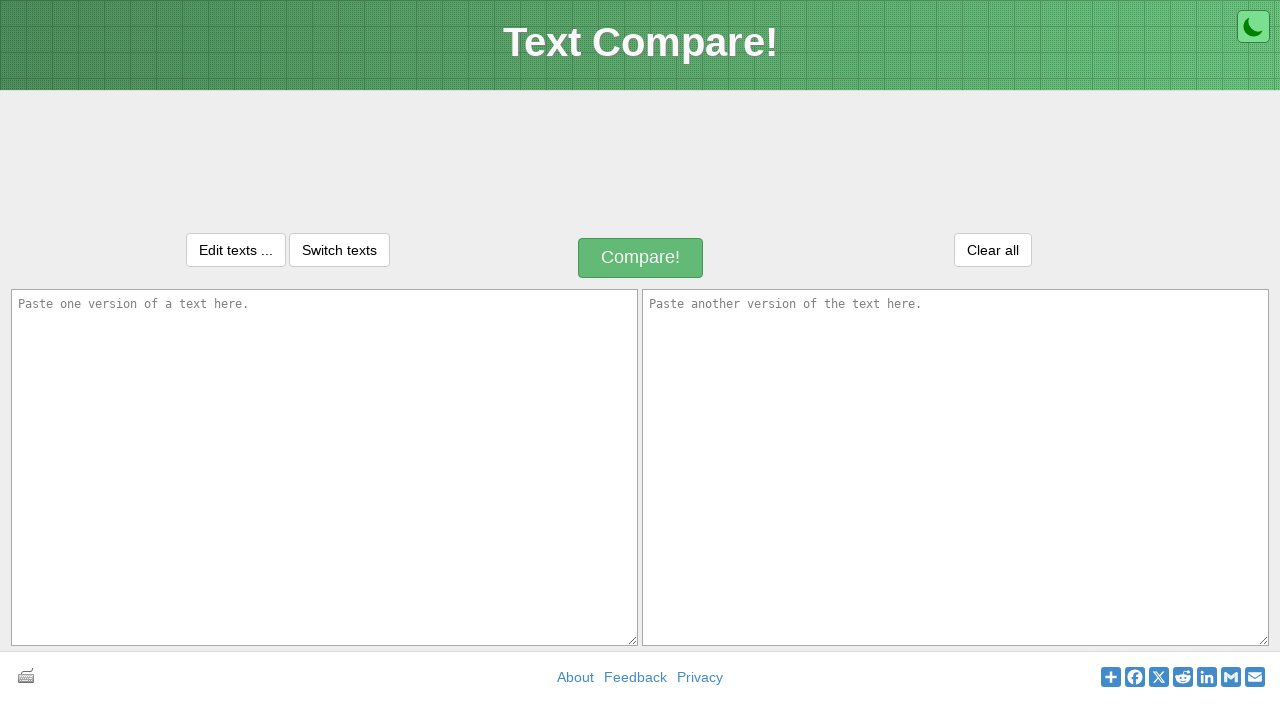

Filled first textarea with 'Welcome to Automation' on textarea#inputText1
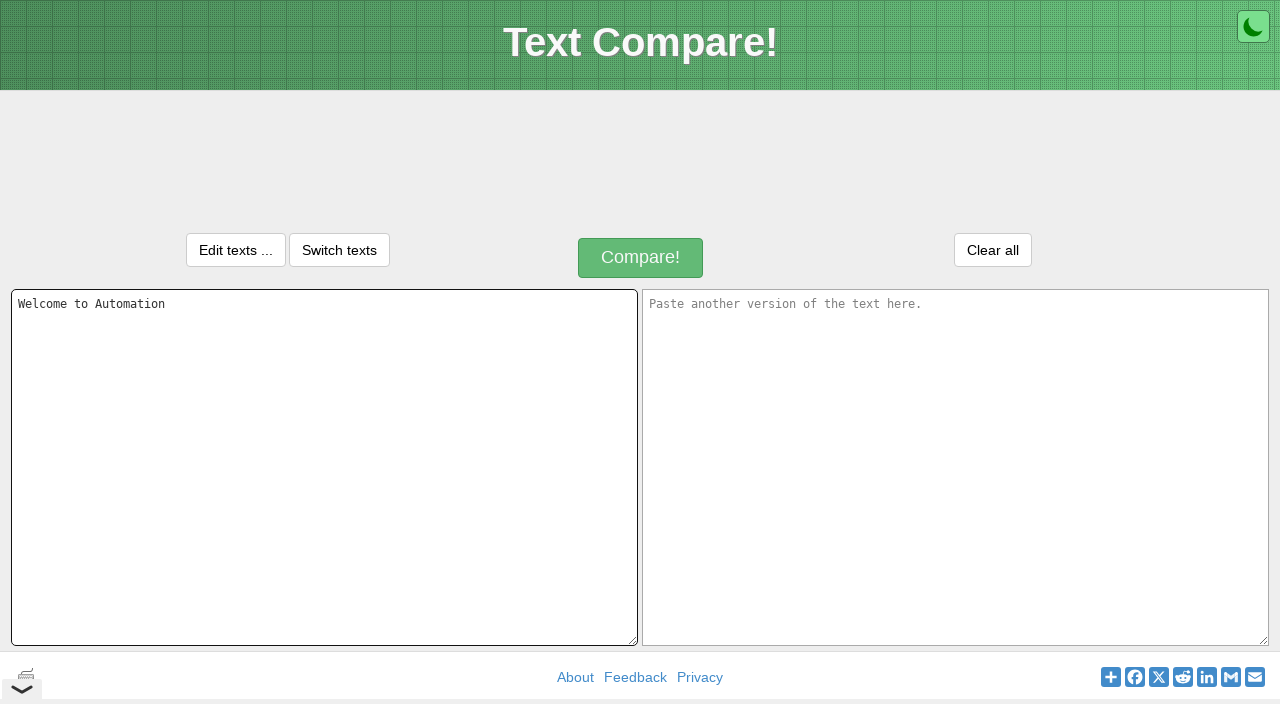

Clicked on first textarea to ensure focus at (324, 467) on textarea#inputText1
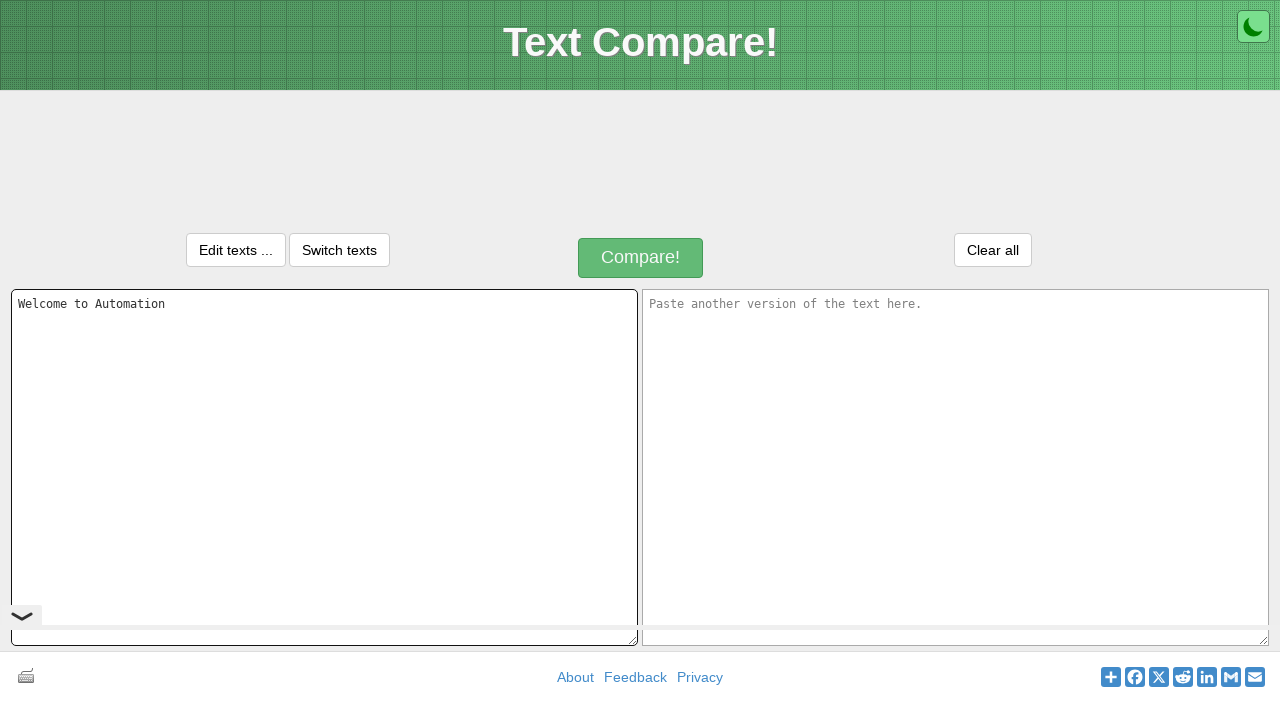

Selected all text in first textarea with Ctrl+A
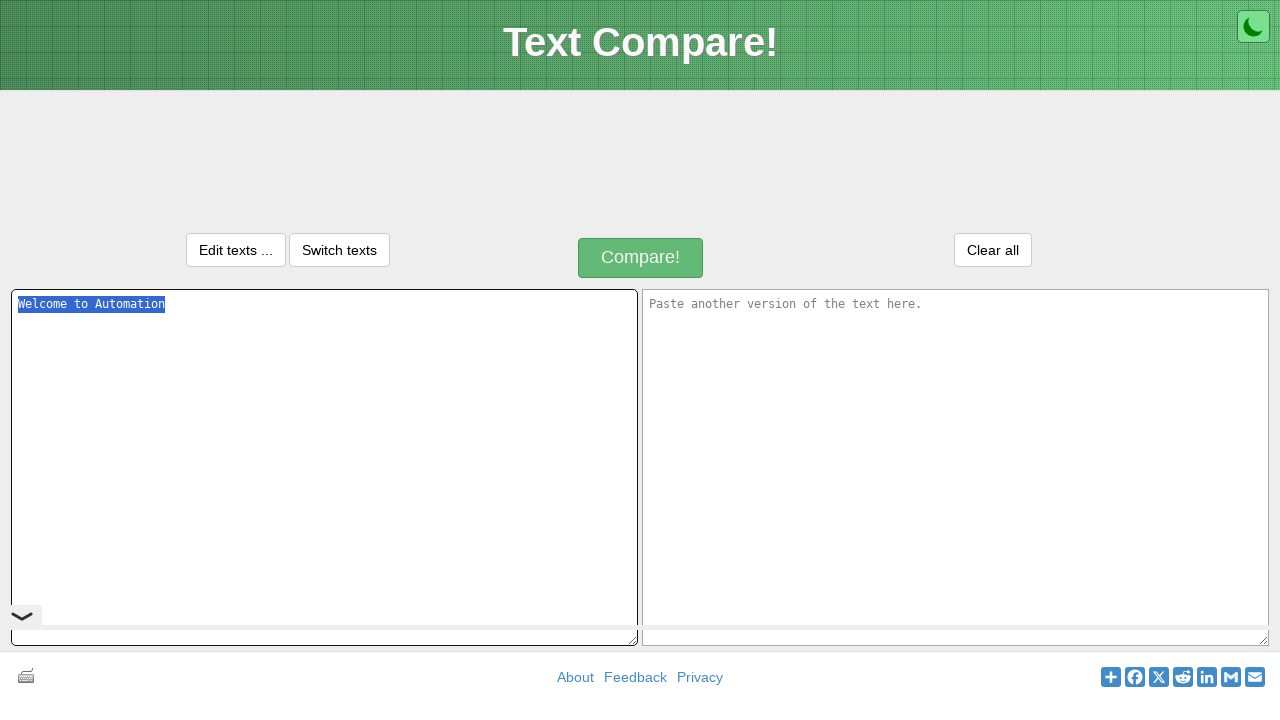

Copied selected text with Ctrl+C
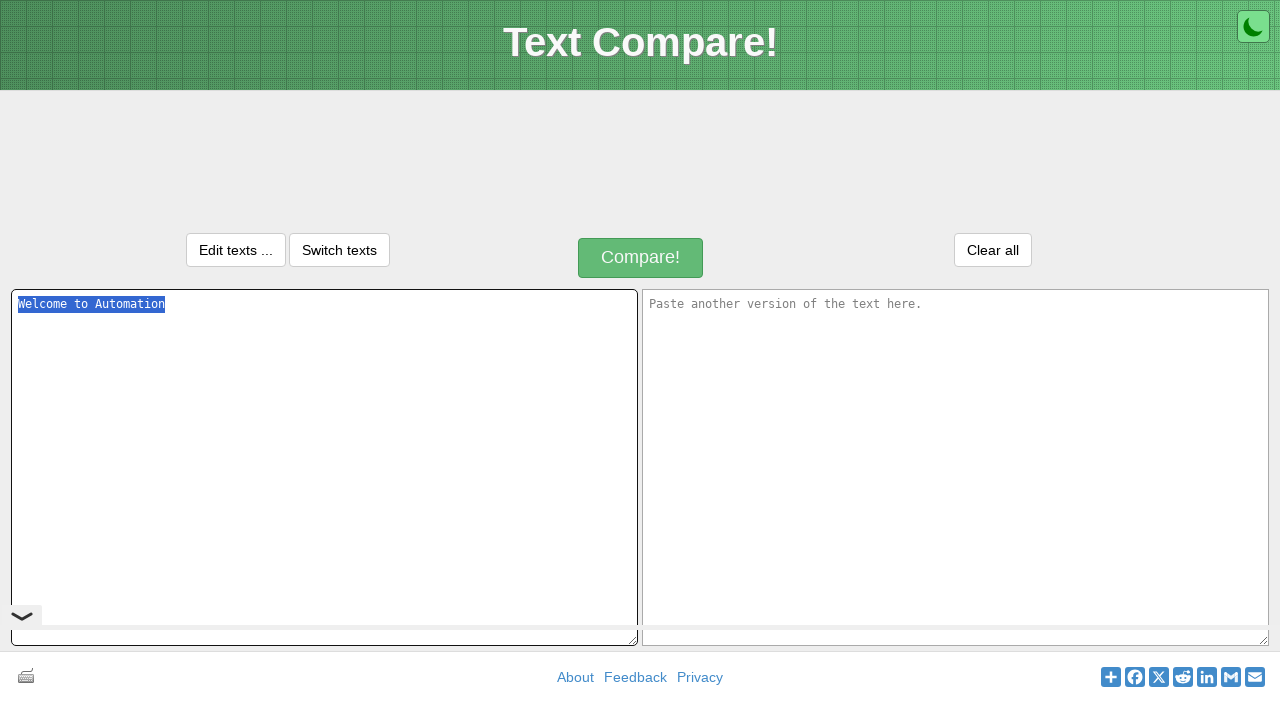

Tabbed to the next textarea field
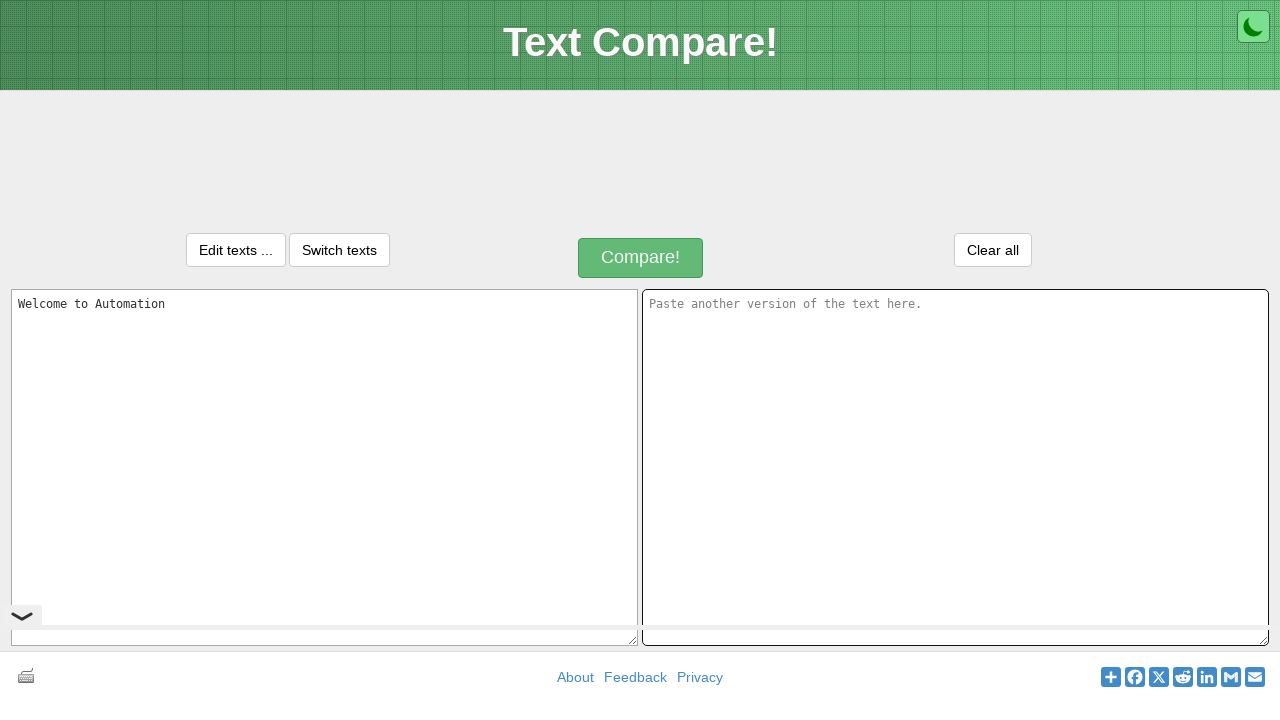

Pasted text into second textarea with Ctrl+V
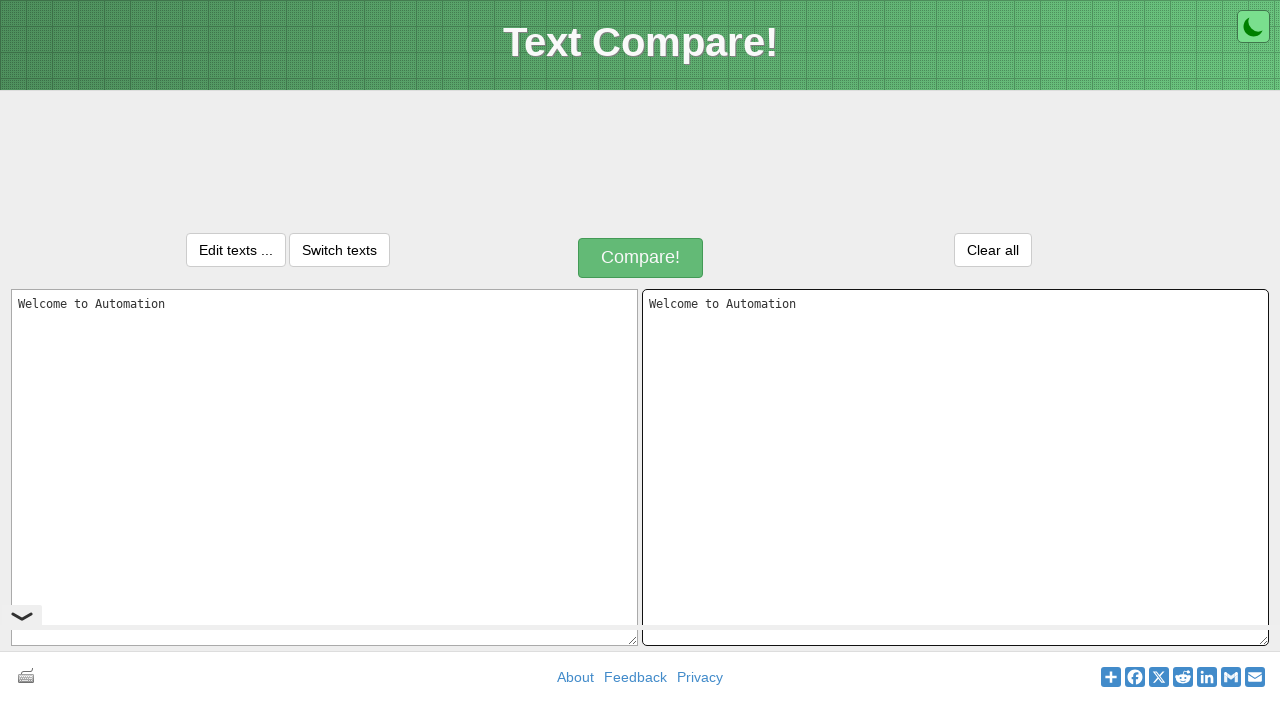

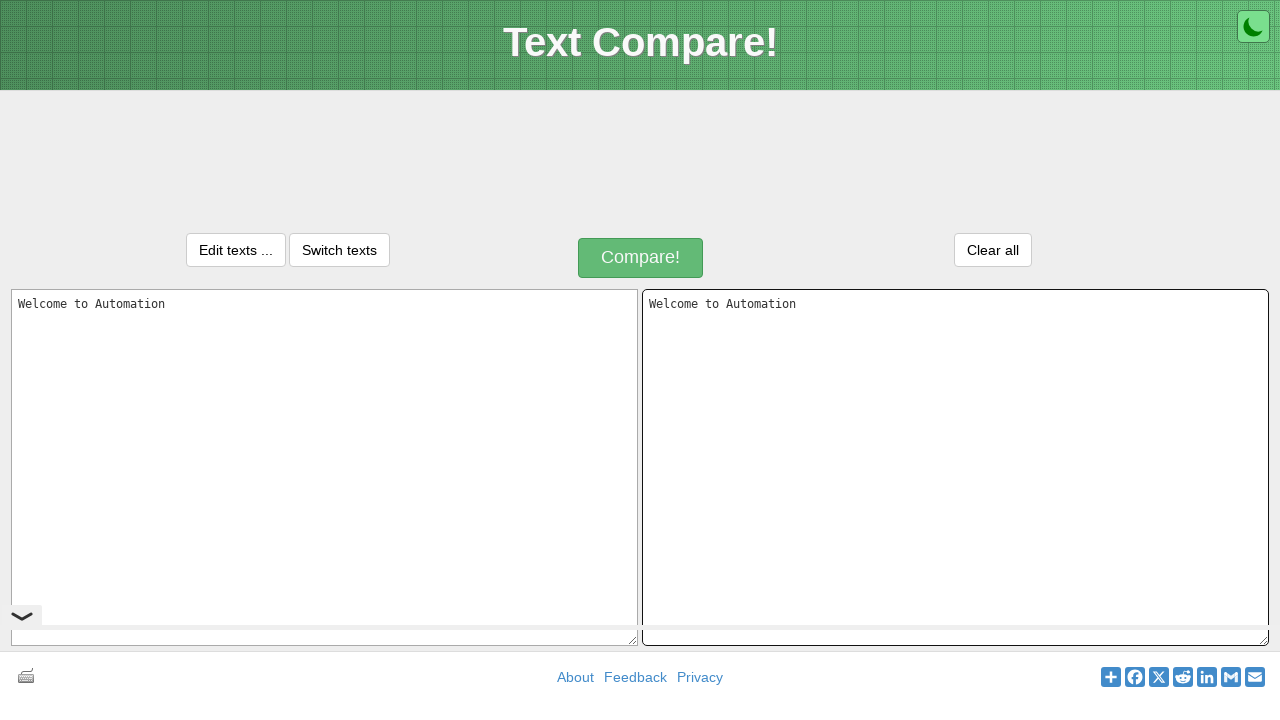